Tests currency conversion lookup on Sunway Money by selecting INR as the destination currency through a search dropdown interface and verifying the conversion rate is displayed.

Starting URL: https://sunwaymoney.com

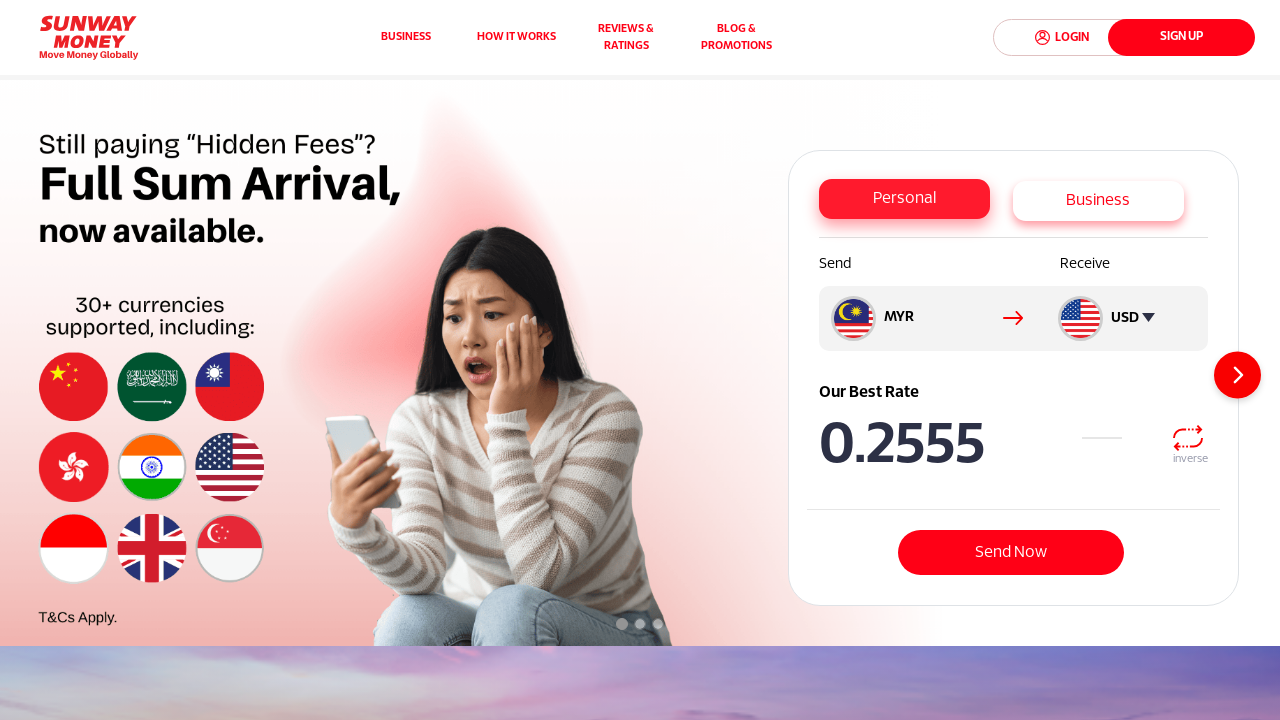

Clicked on the currency selector dropdown at (1133, 318) on xpath=//*[@id="selectCurrencyContainer"]/div[2]
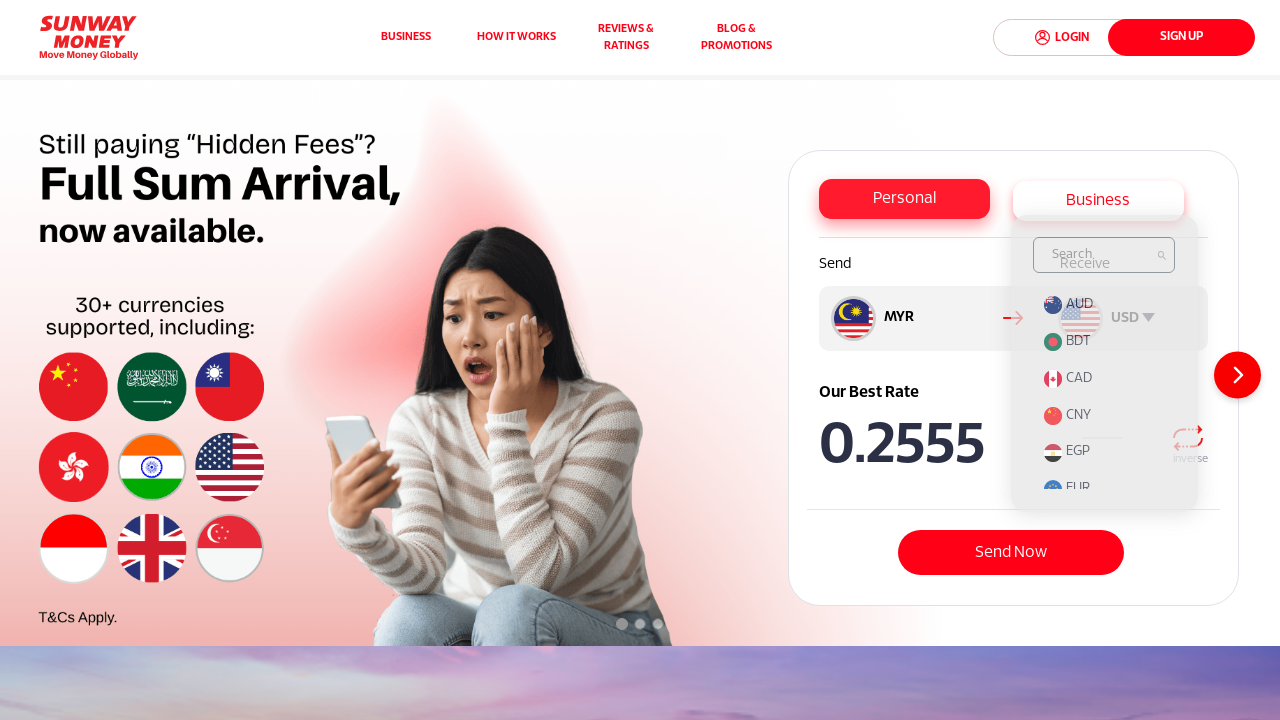

Search currency input field is visible
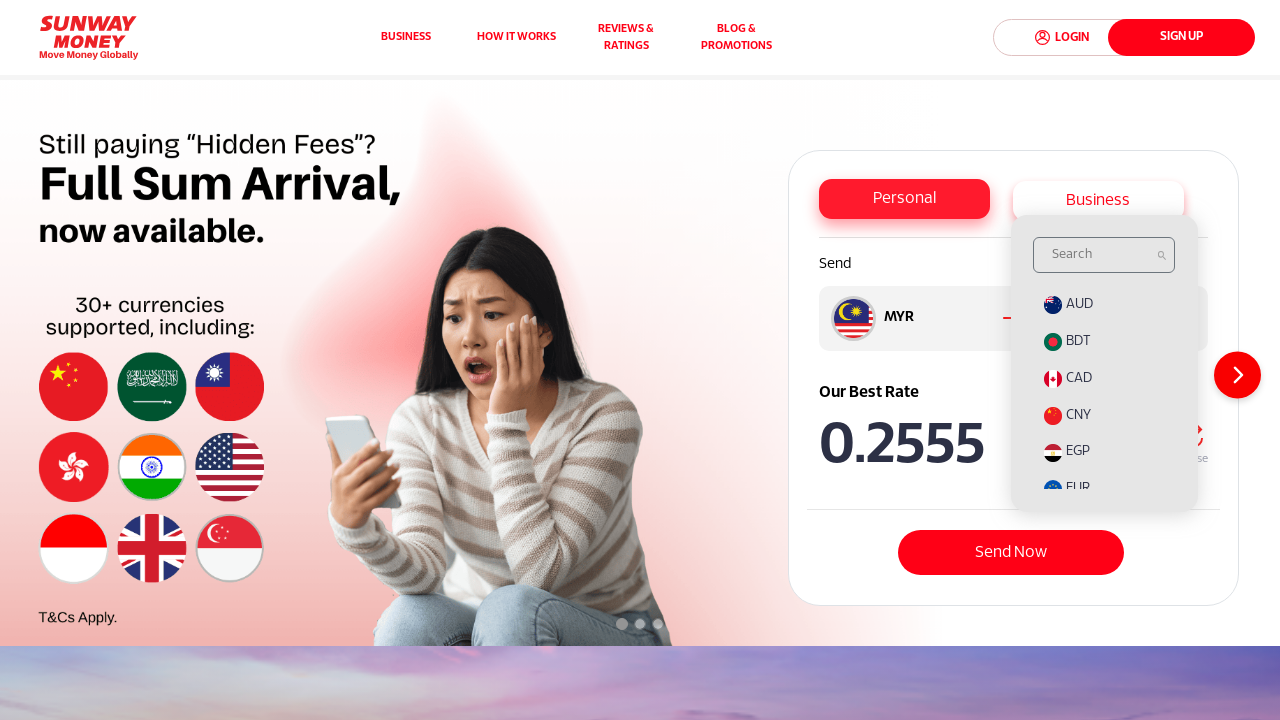

Filled search field with 'INR' to find destination currency on #searchCurrencyListInput
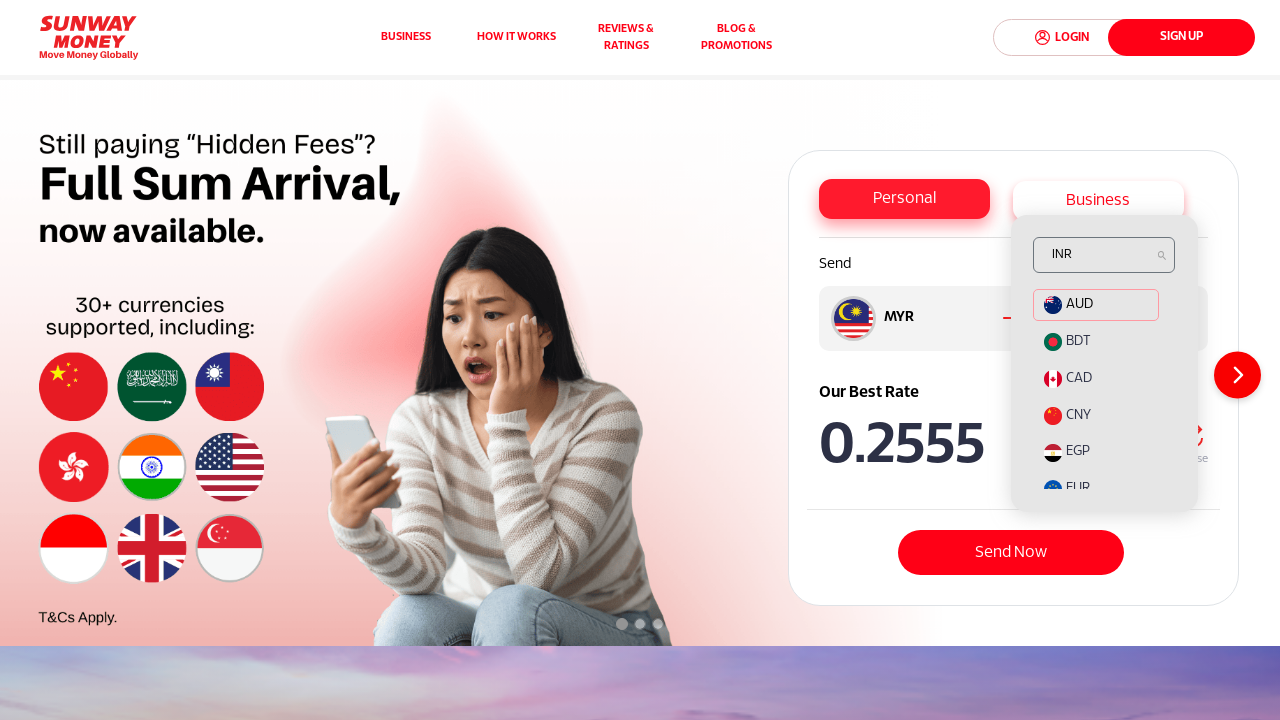

Selected INR from the currency list at (1096, 390) on xpath=//*[@id="currencyList"]/li[13]/a
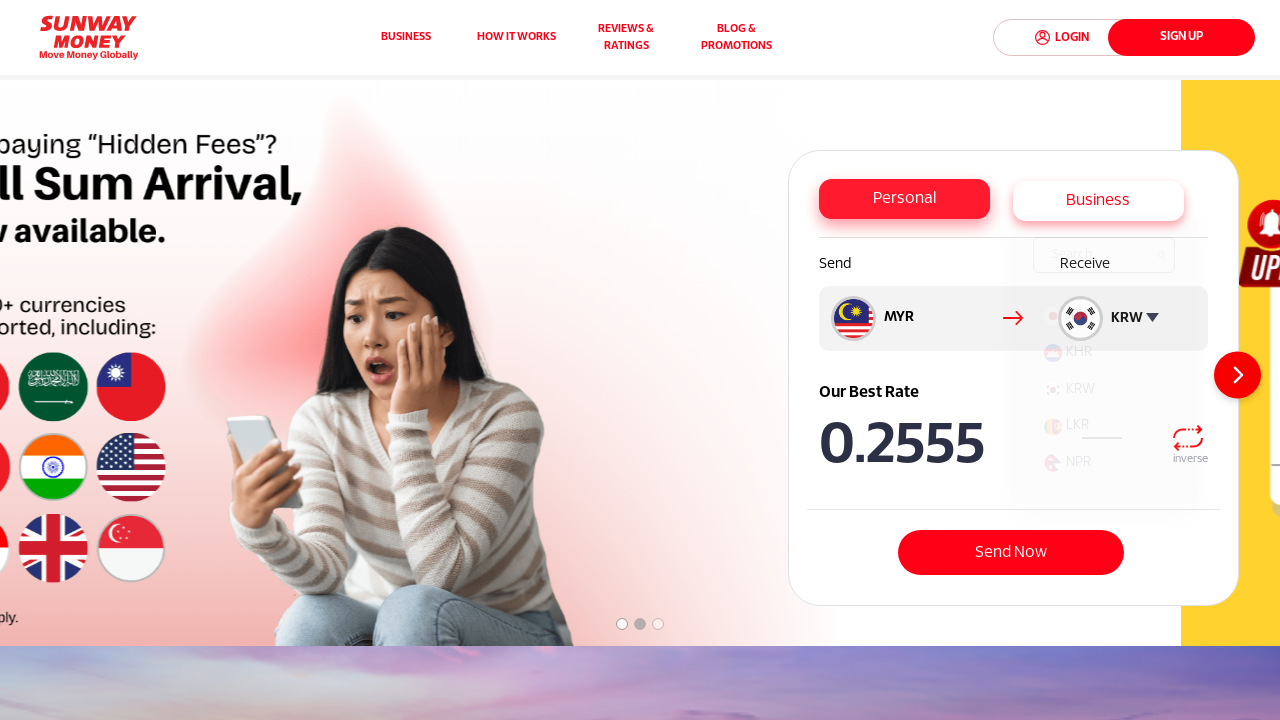

Conversion rate is displayed for INR
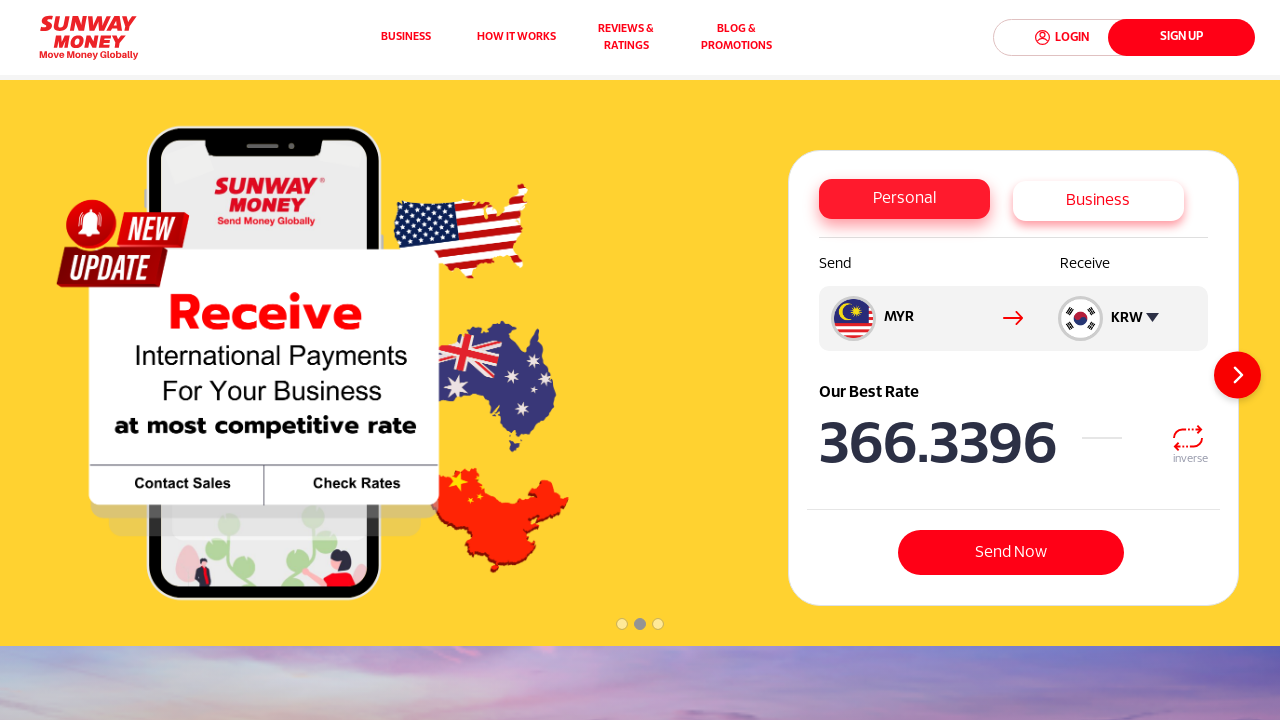

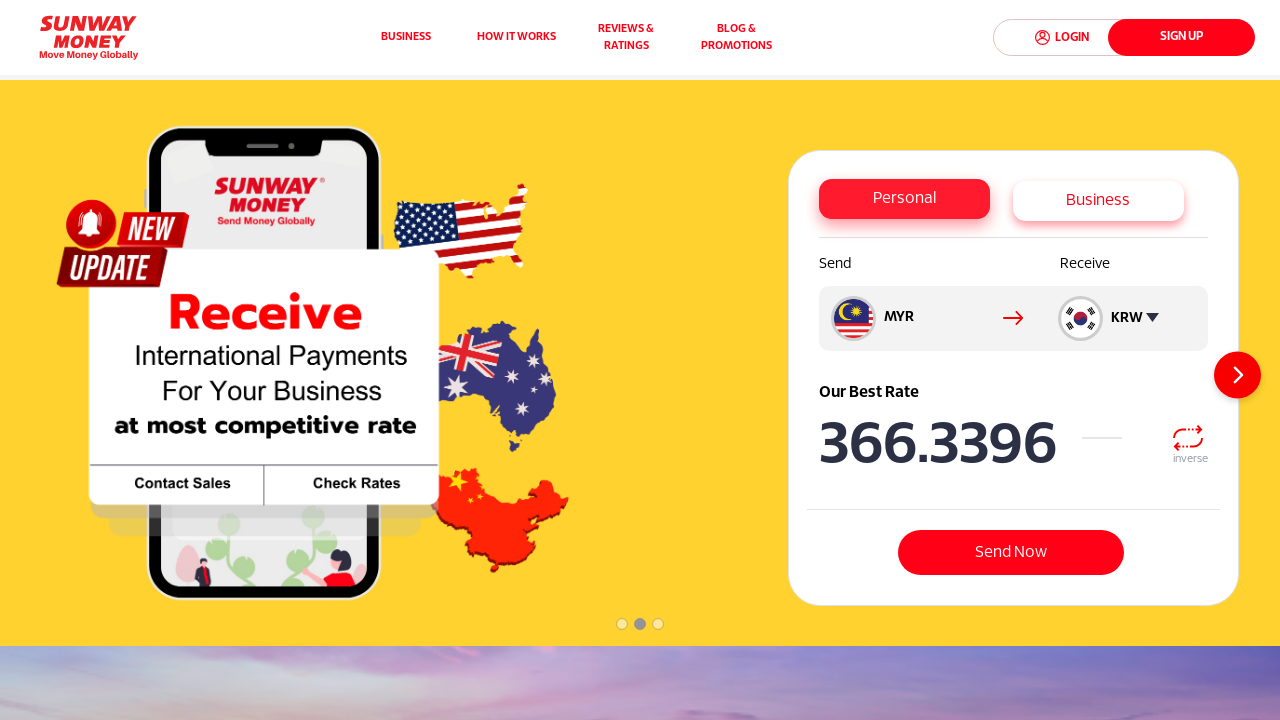